Tests clicking checkboxes inside Accordion 3, checking all three checkboxes sequentially

Starting URL: https://commitquality.com/practice-accordions

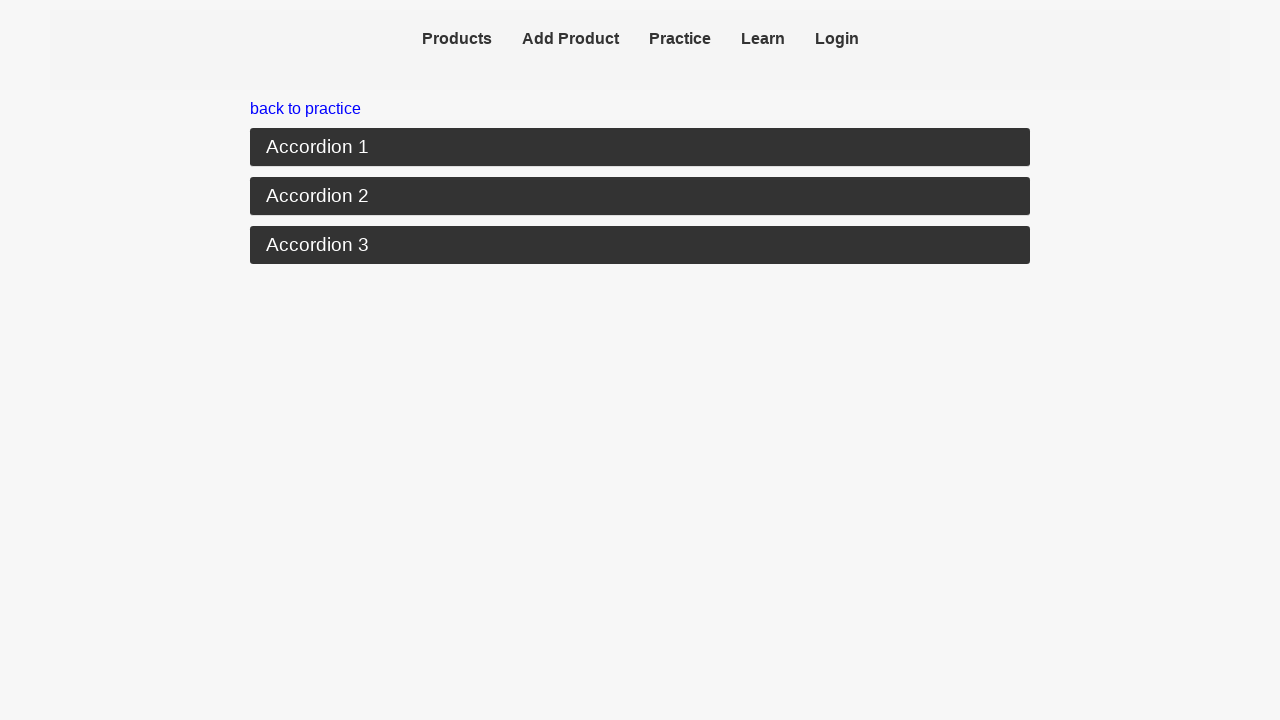

Clicked to expand Accordion 3 at (640, 245) on xpath=//button[text()='Accordion 3']
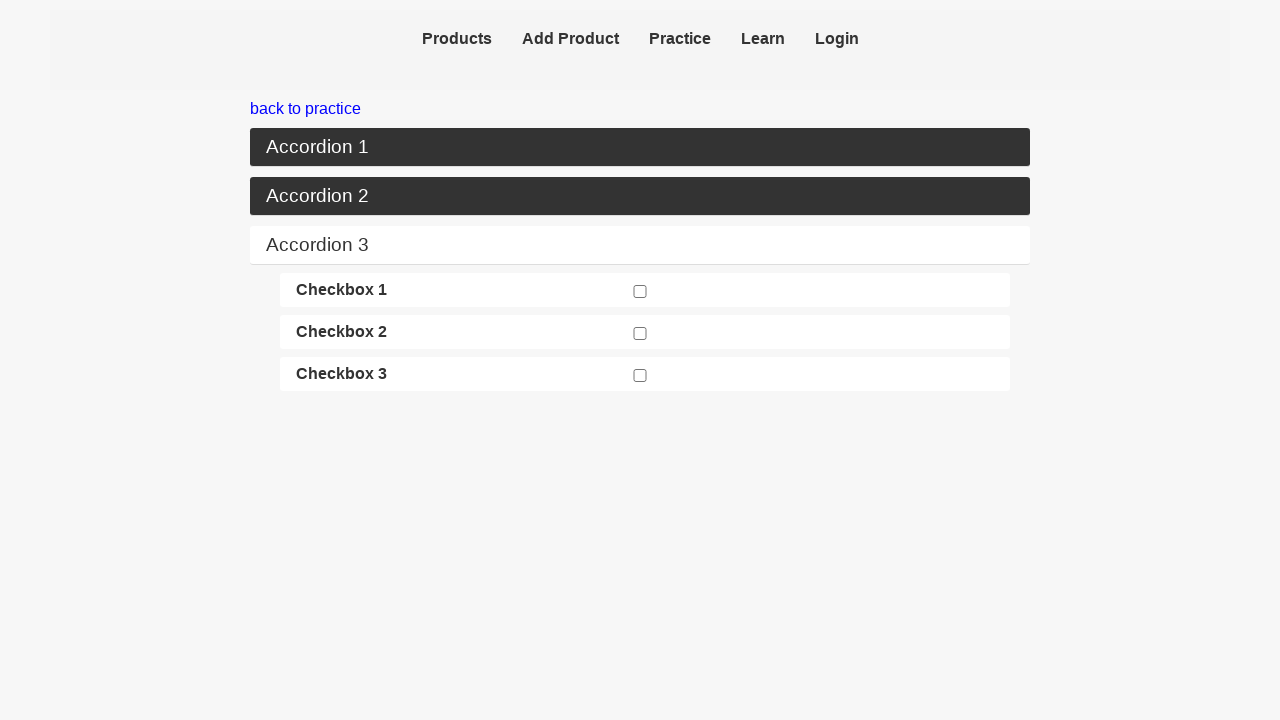

Clicked first checkbox inside Accordion 3 at (640, 292) on [data-testid=checkbox1]
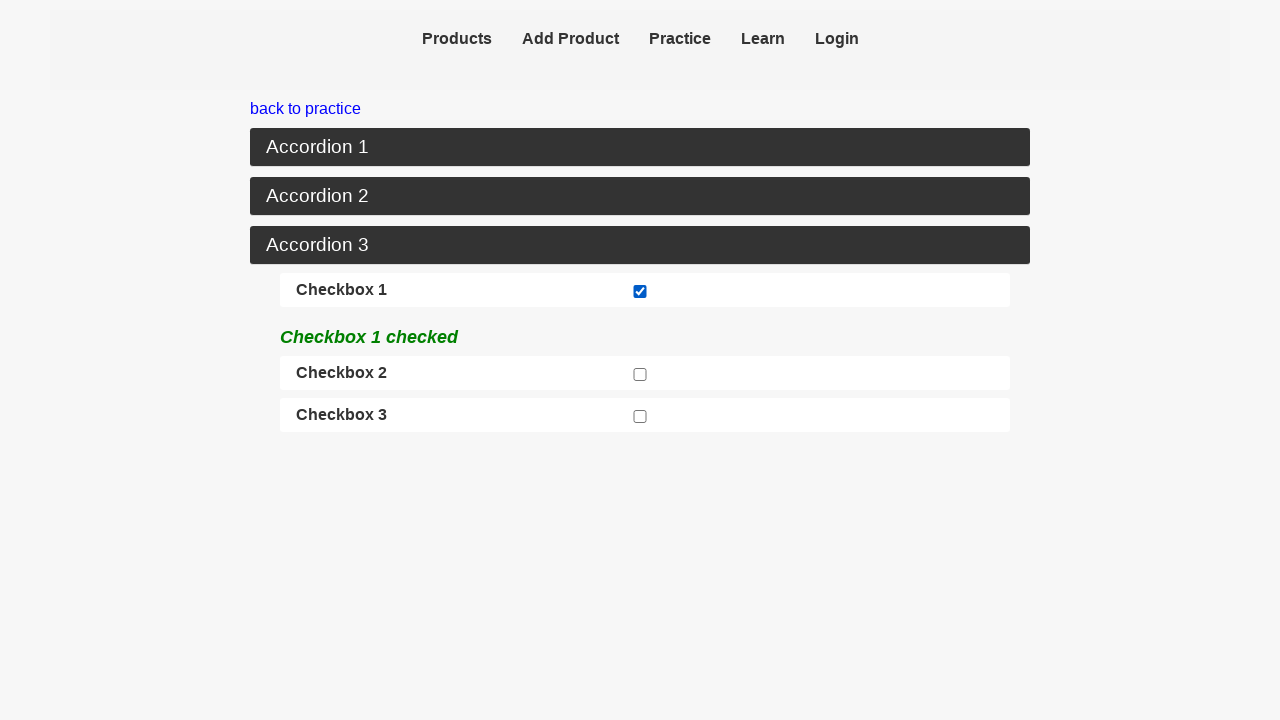

Clicked second checkbox inside Accordion 3 at (640, 374) on [data-testid=checkbox2]
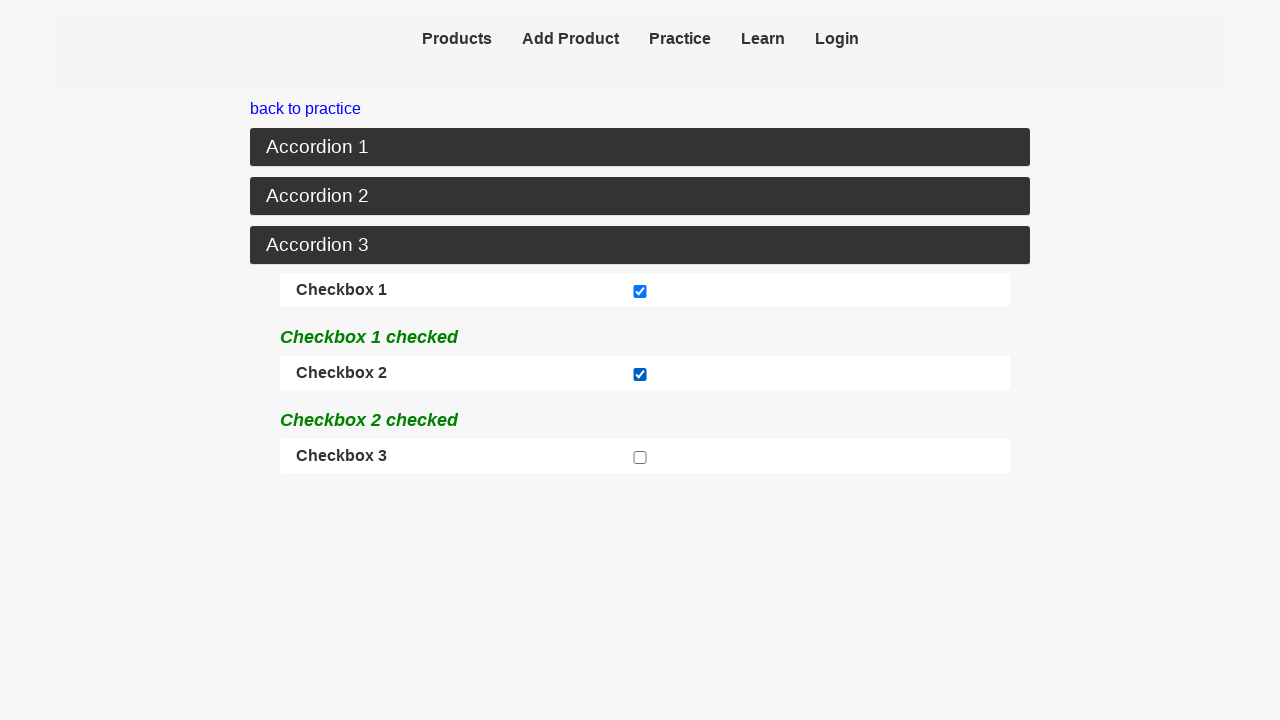

Clicked third checkbox inside Accordion 3 at (640, 458) on [data-testid=checkbox3]
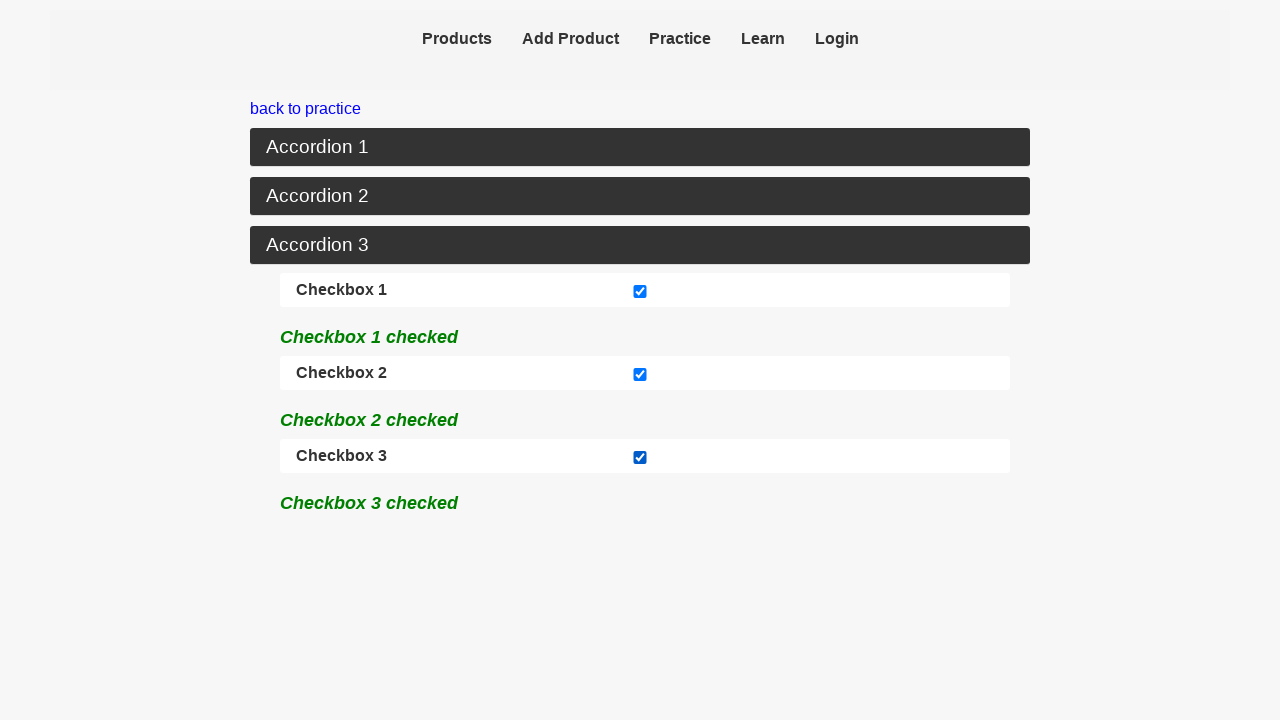

Verified all three checkboxes were checked
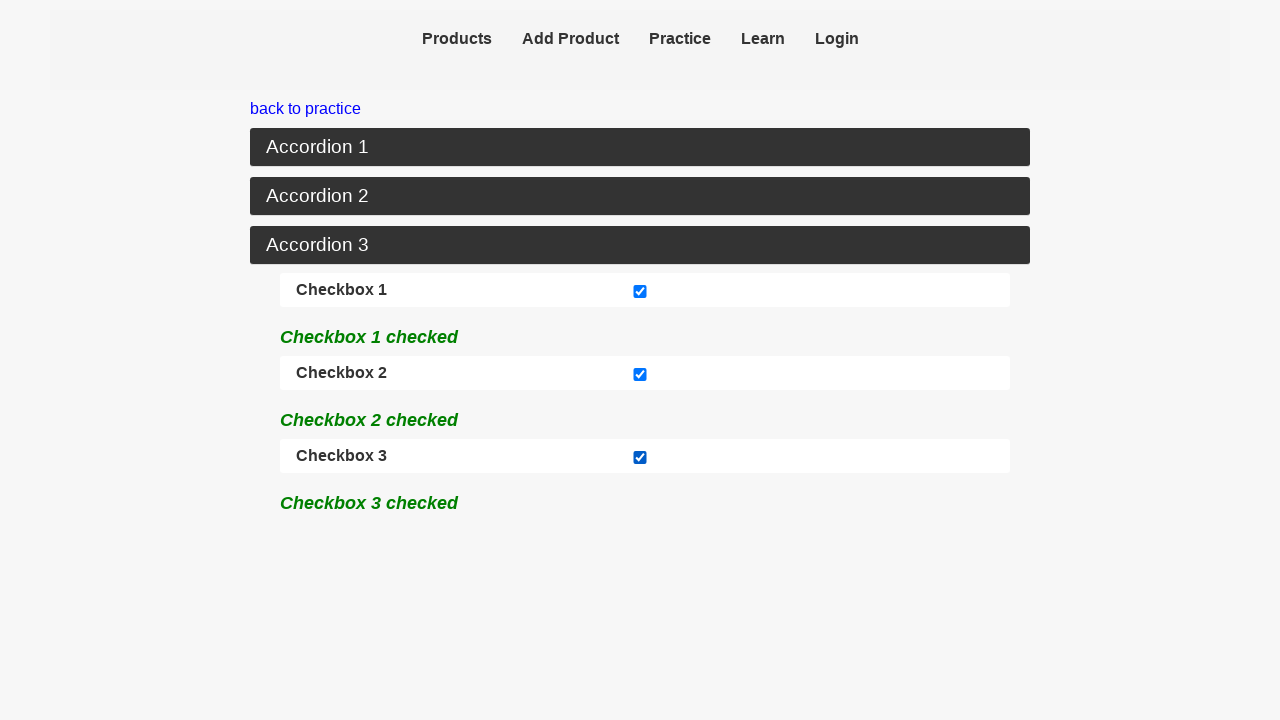

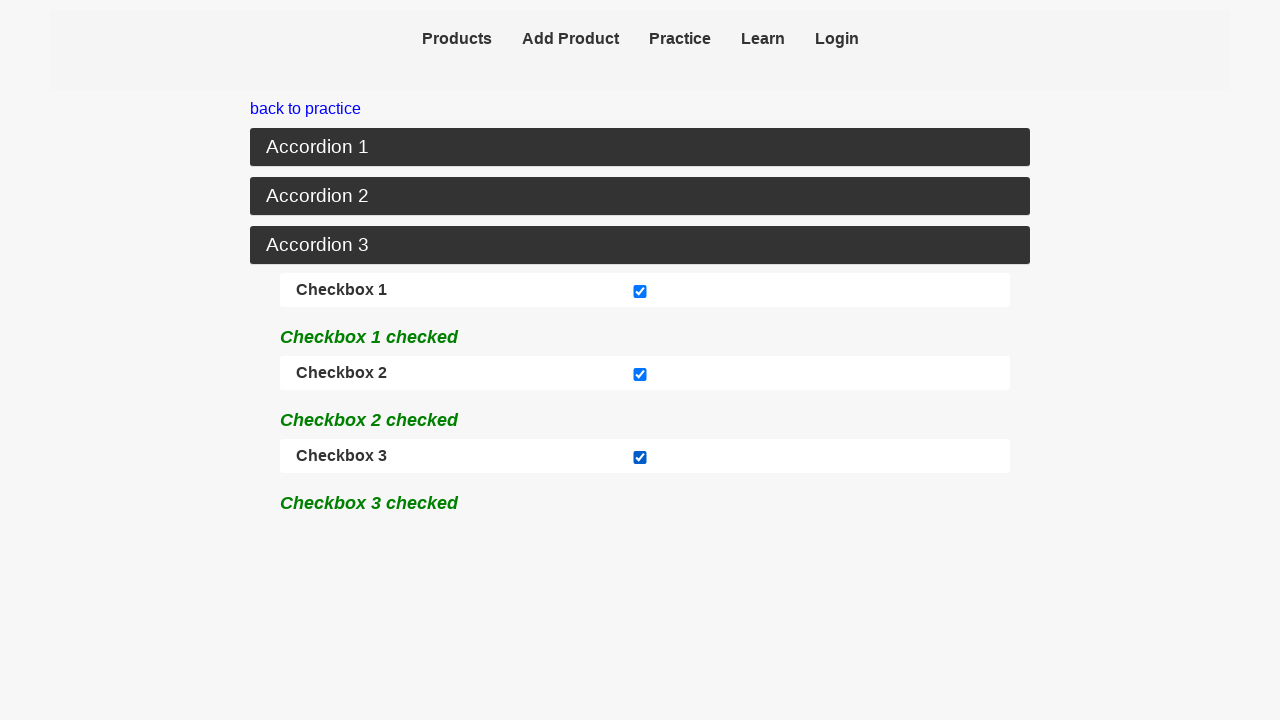